Tests editable/searchable dropdown by typing "Algeria" in the search input, selecting the matching option, and verifying the selection.

Starting URL: https://react.semantic-ui.com/maximize/dropdown-example-search-selection/

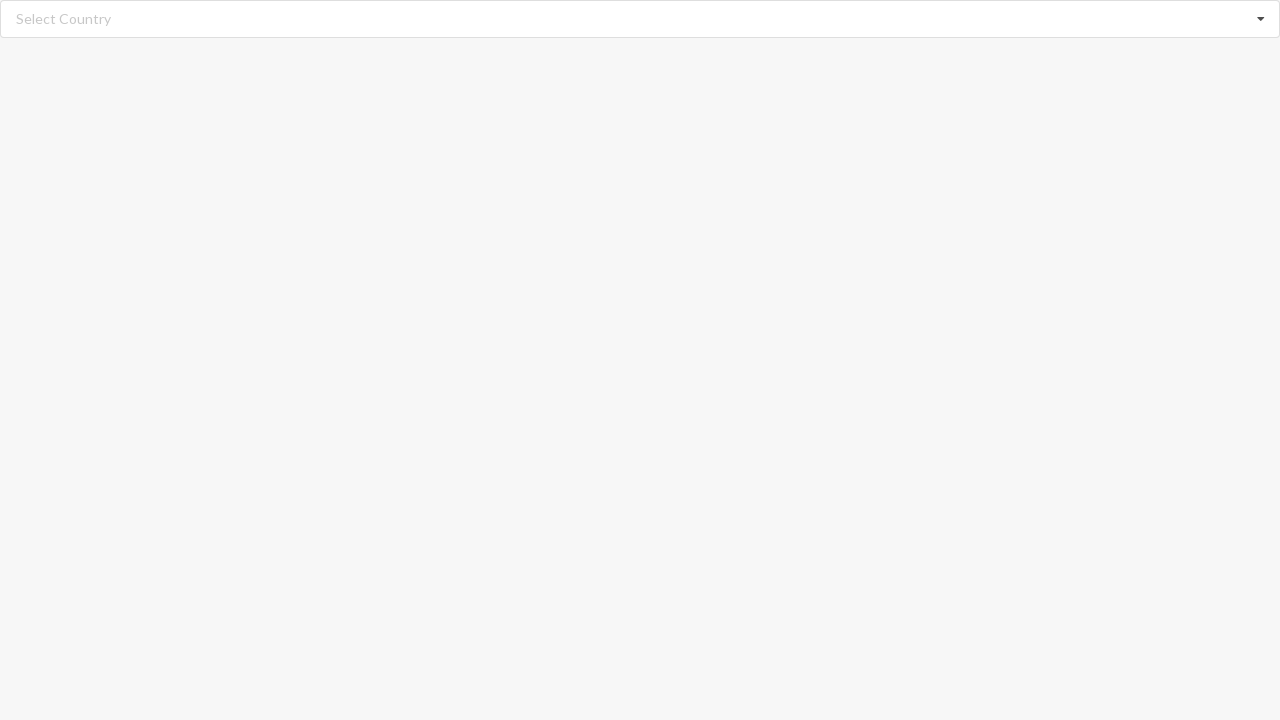

Typed 'Algeria' in the searchable dropdown input field on input.search
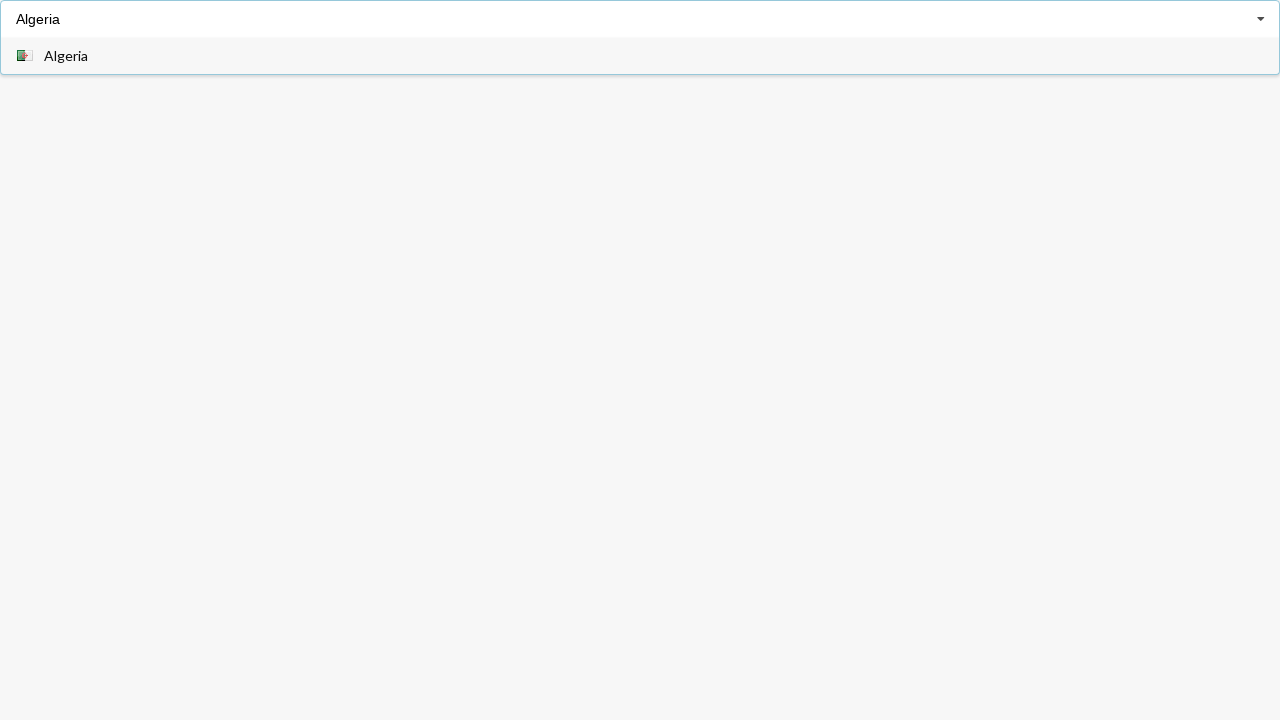

Dropdown options loaded and became visible
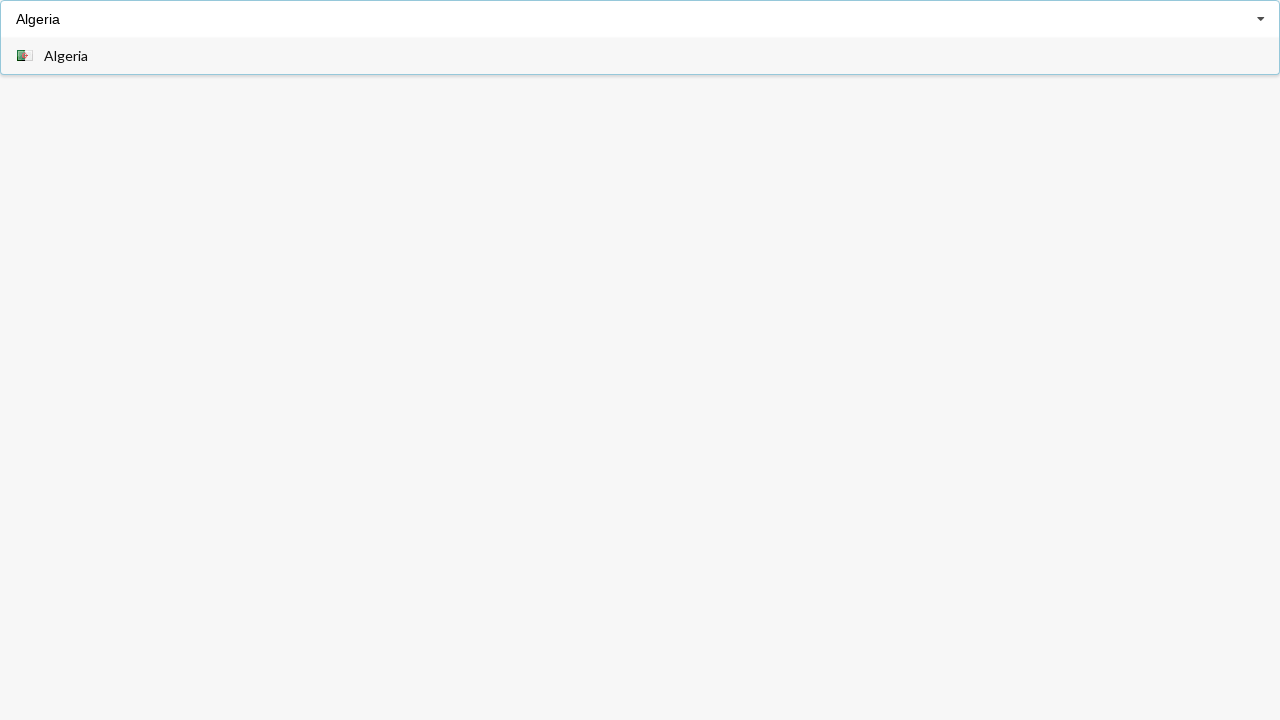

Clicked on 'Algeria' option from the dropdown list at (66, 56) on div.item span:has-text('Algeria')
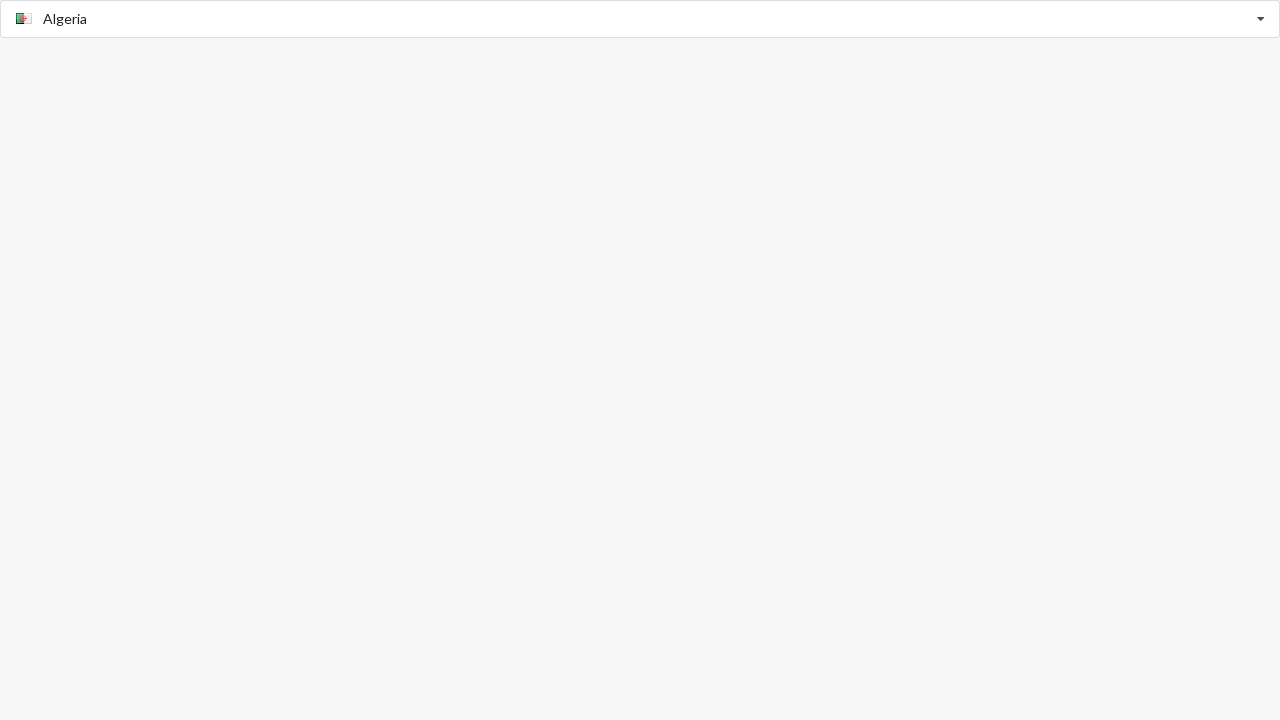

Verified that 'Algeria' was successfully selected in the dropdown
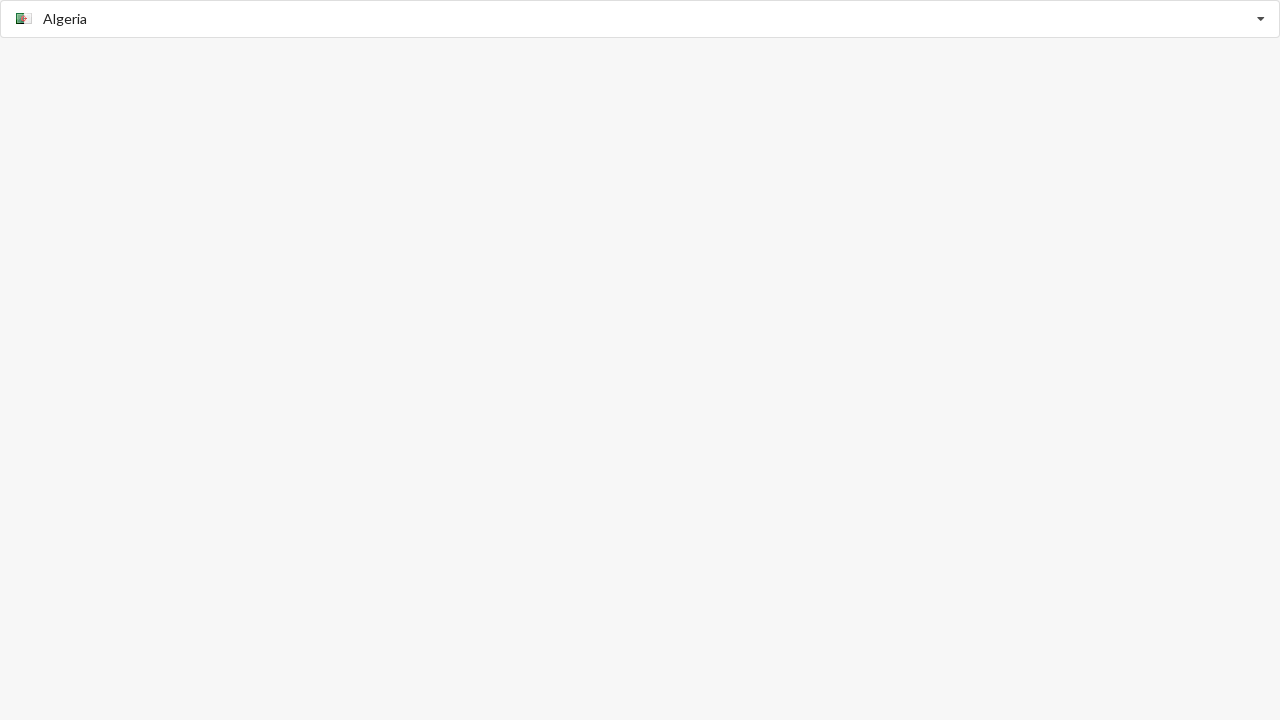

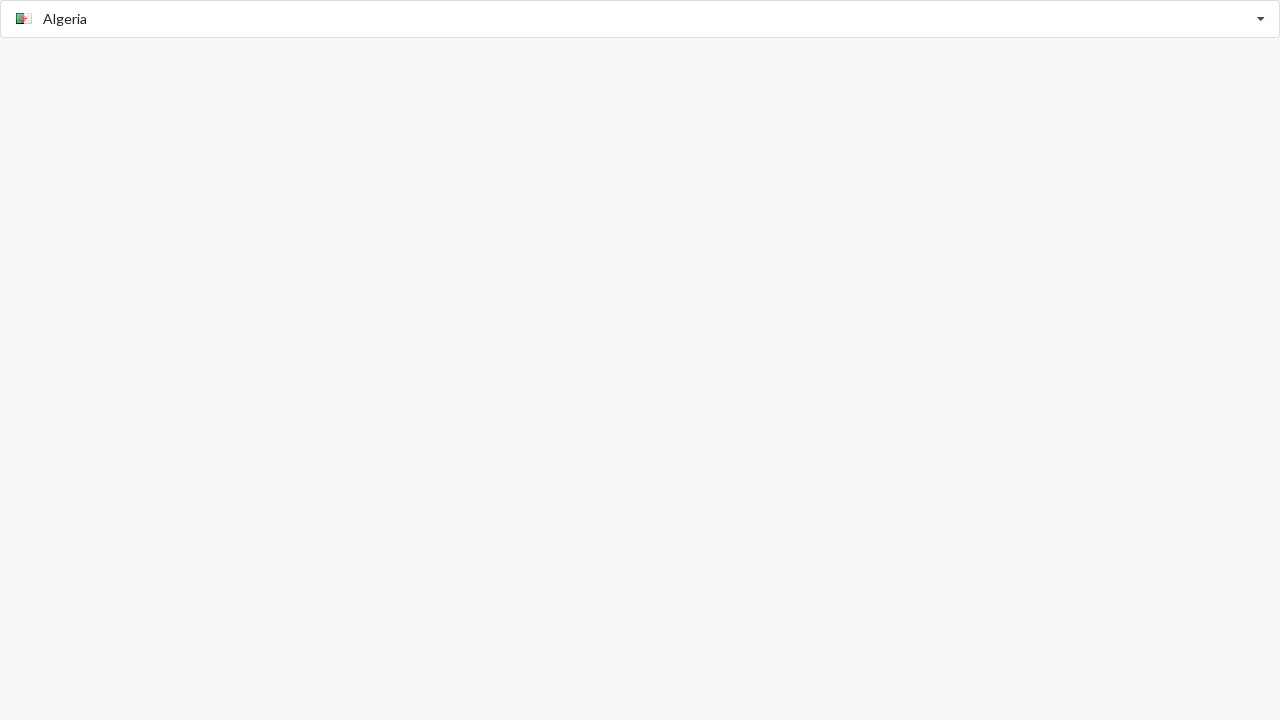